Tests confirm dialog by clicking a button to trigger it and accepting the confirmation

Starting URL: https://www.leafground.com/alert.xhtml

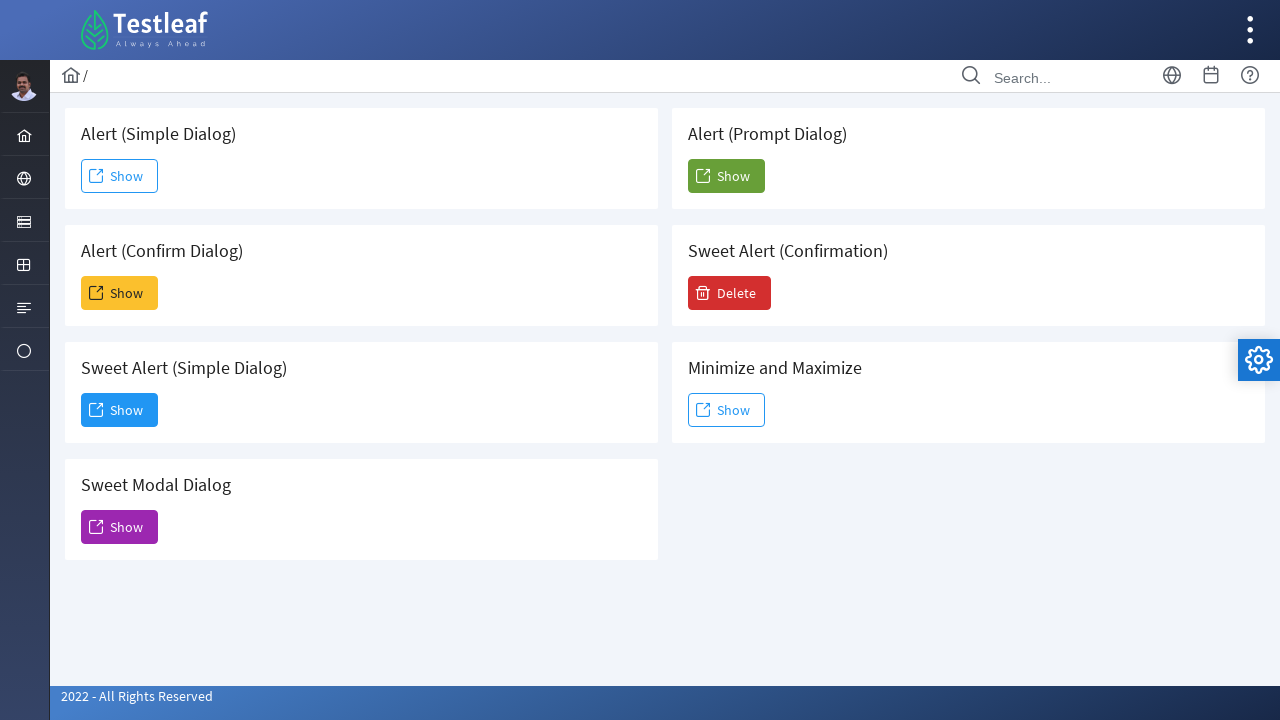

Clicked second button to trigger confirm dialog at (120, 293) on (//button[contains(@class, 'ui-button')])[2]
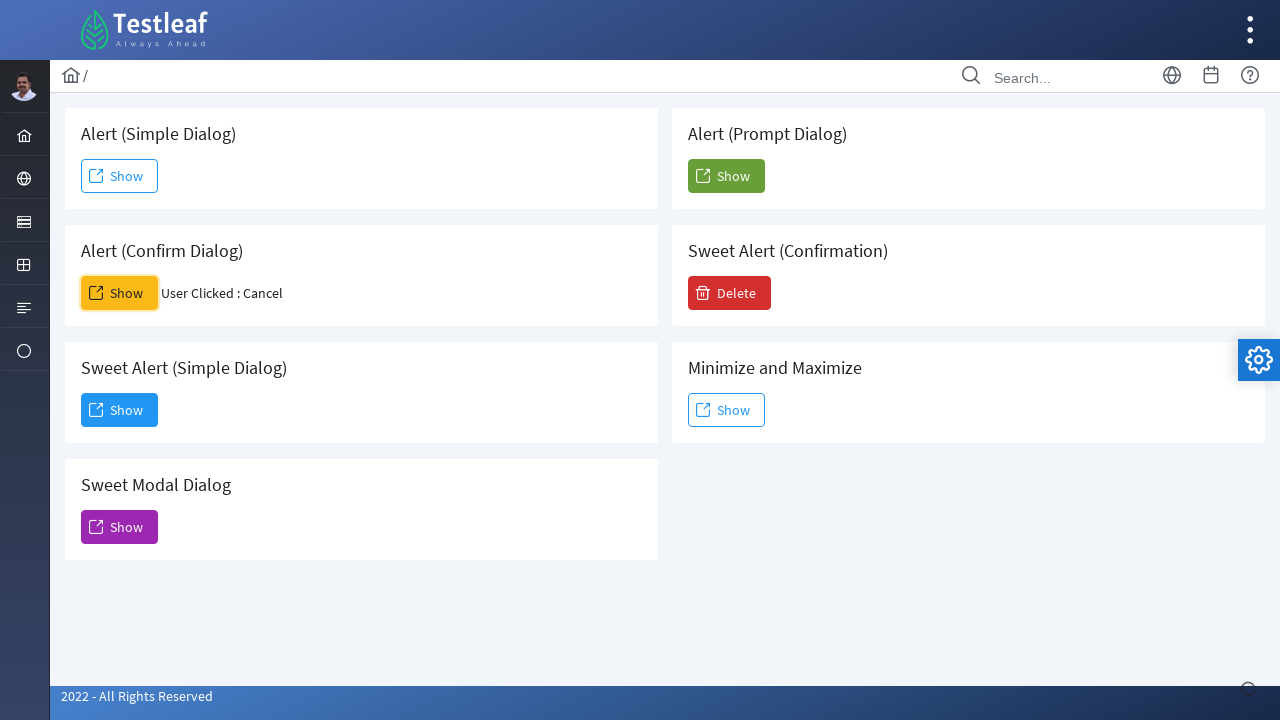

Set up dialog handler to accept confirmation
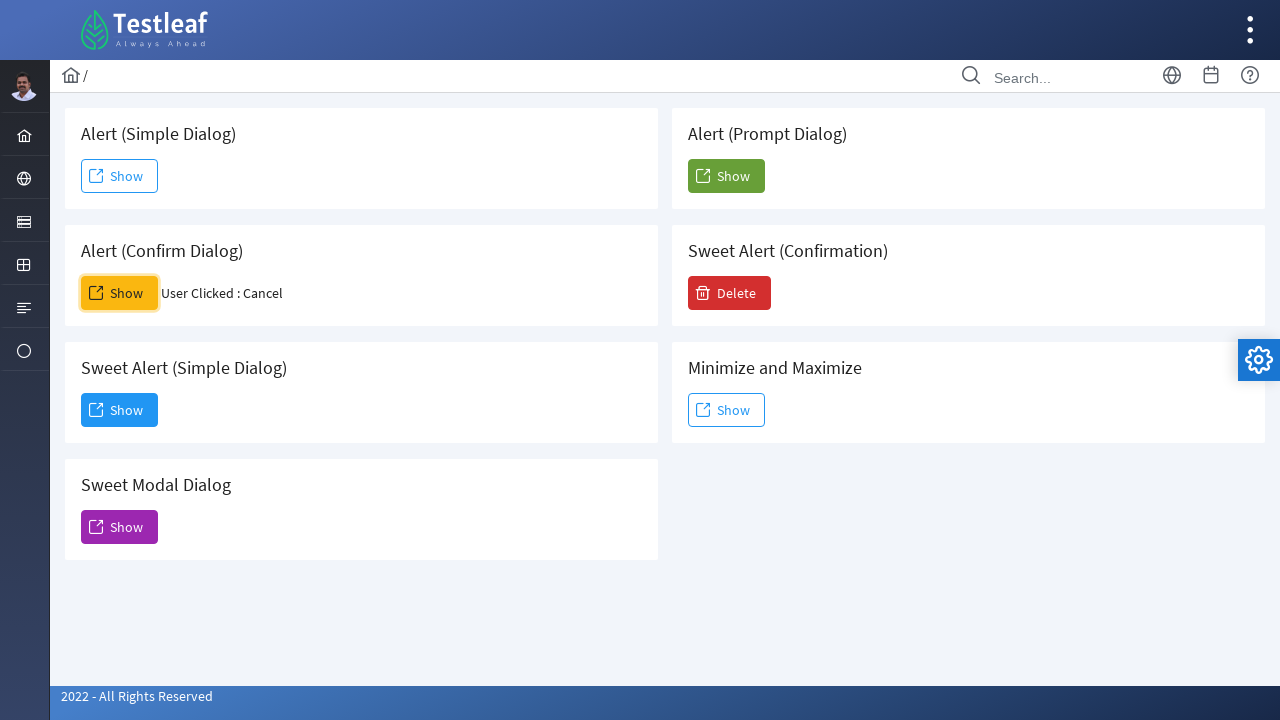

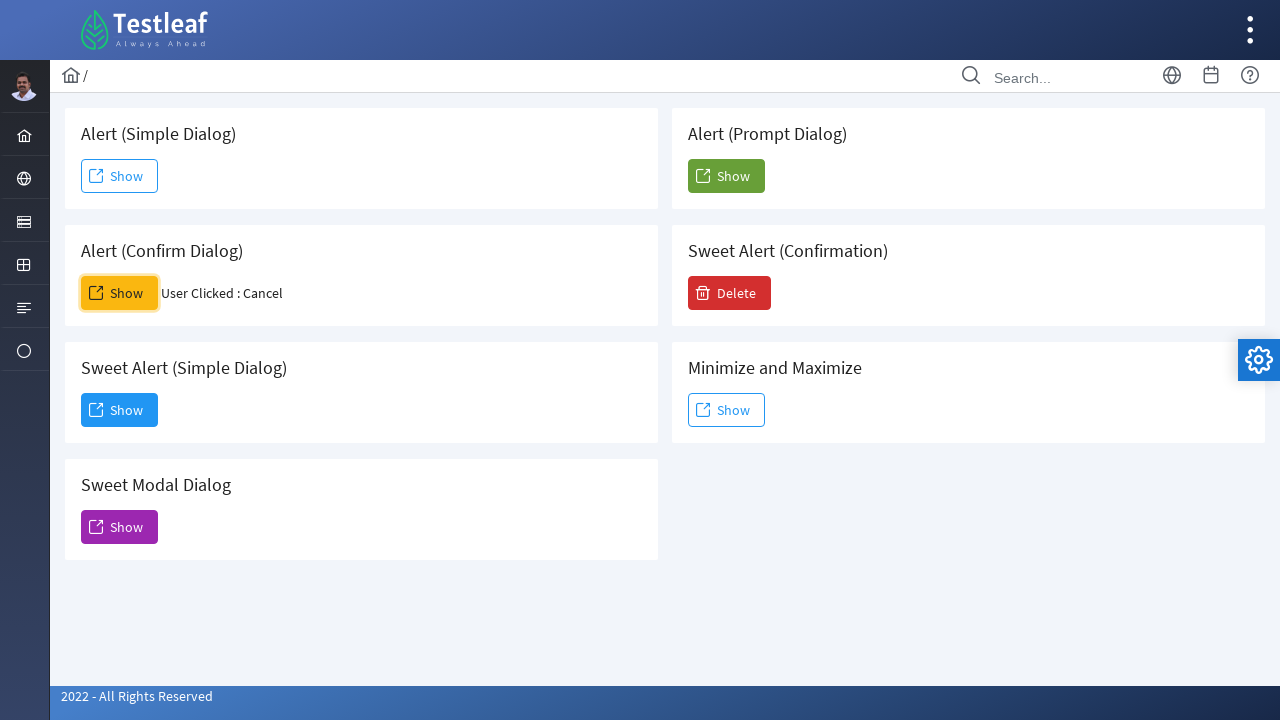